Automates a form that requires clicking checkboxes, extracting an attribute value, performing a mathematical calculation, and submitting the answer

Starting URL: http://suninjuly.github.io/get_attribute.html

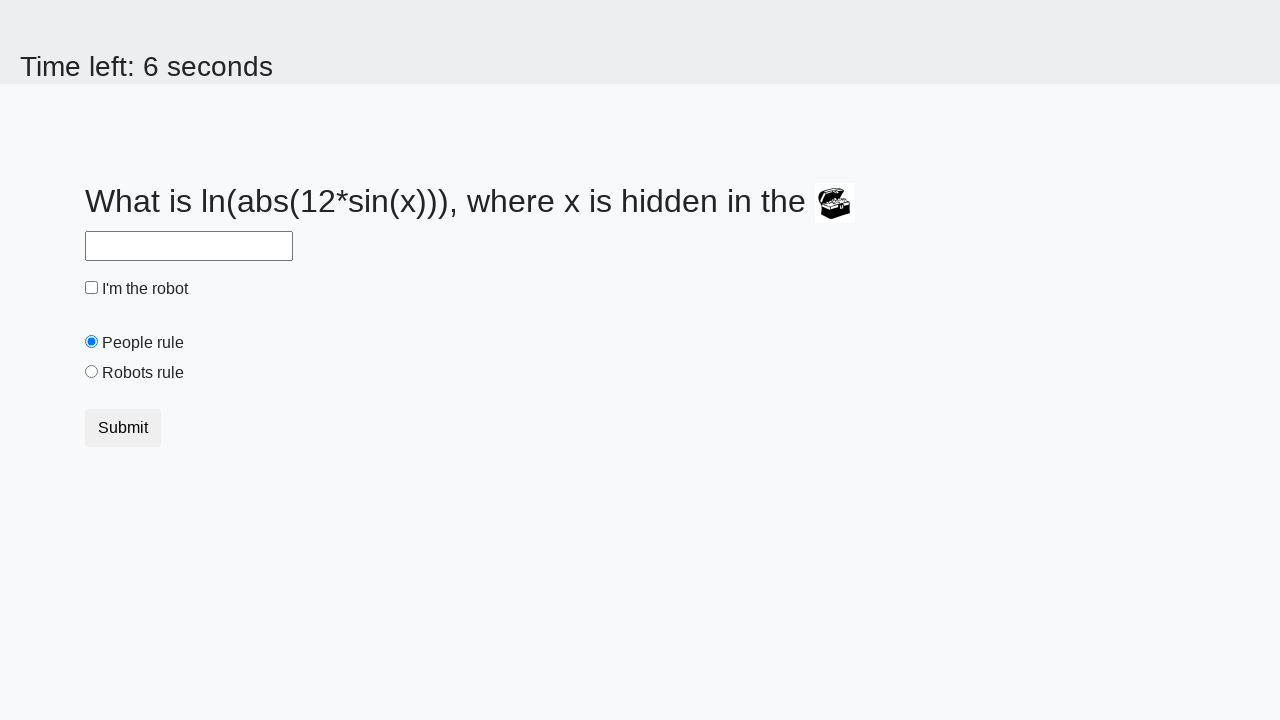

Clicked the robot checkbox at (92, 288) on #robotCheckbox
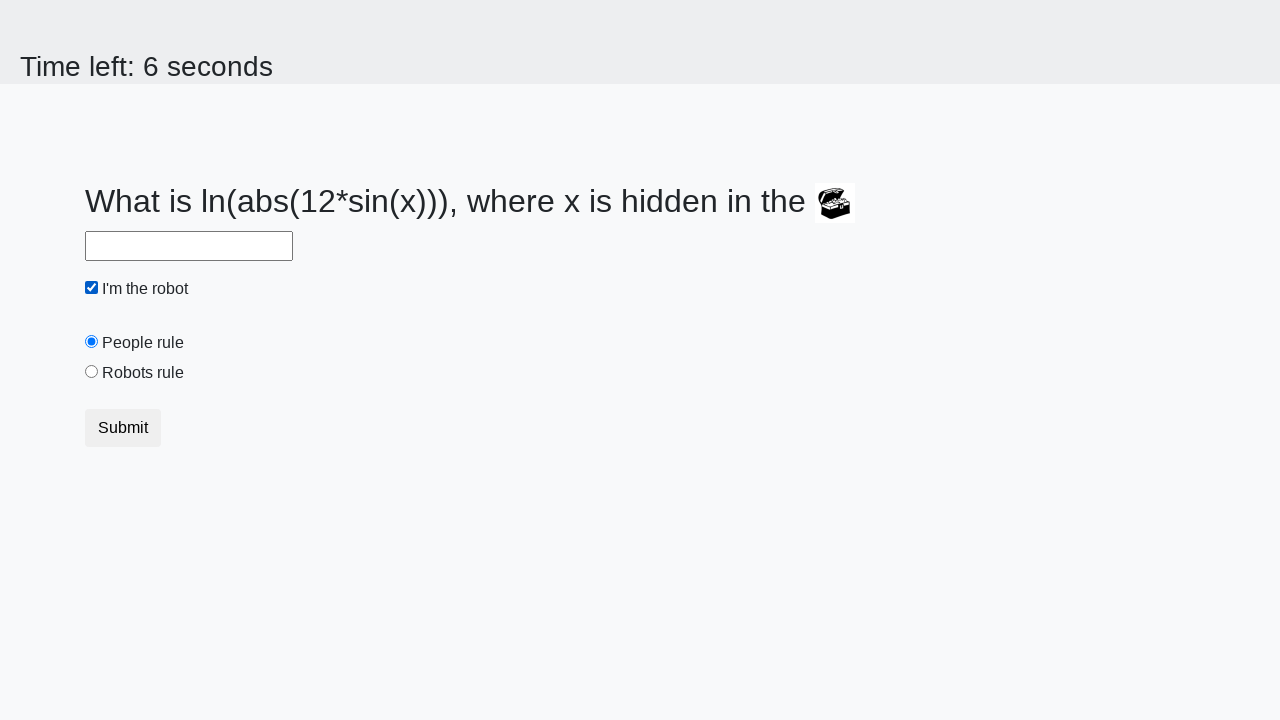

Clicked the robots rule radio button at (92, 372) on #robotsRule
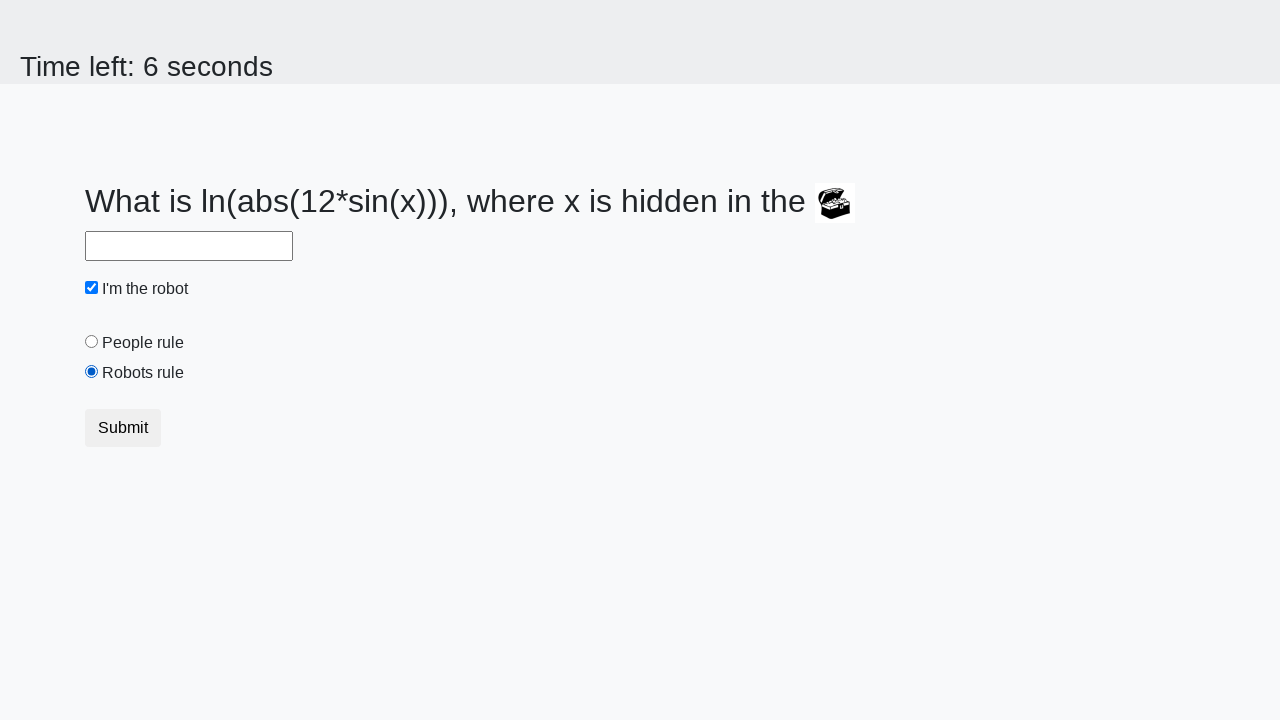

Extracted valuex attribute from treasure element: 707
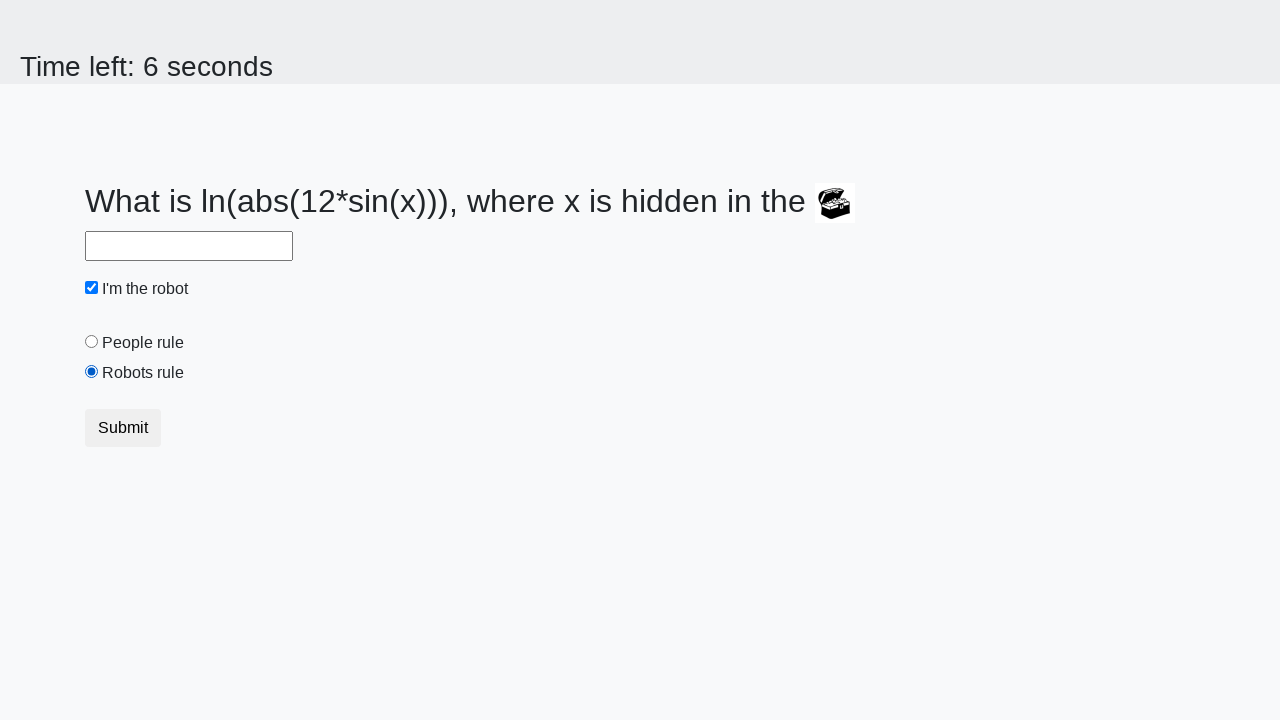

Calculated answer using mathematical formula: 0.5271848694506351
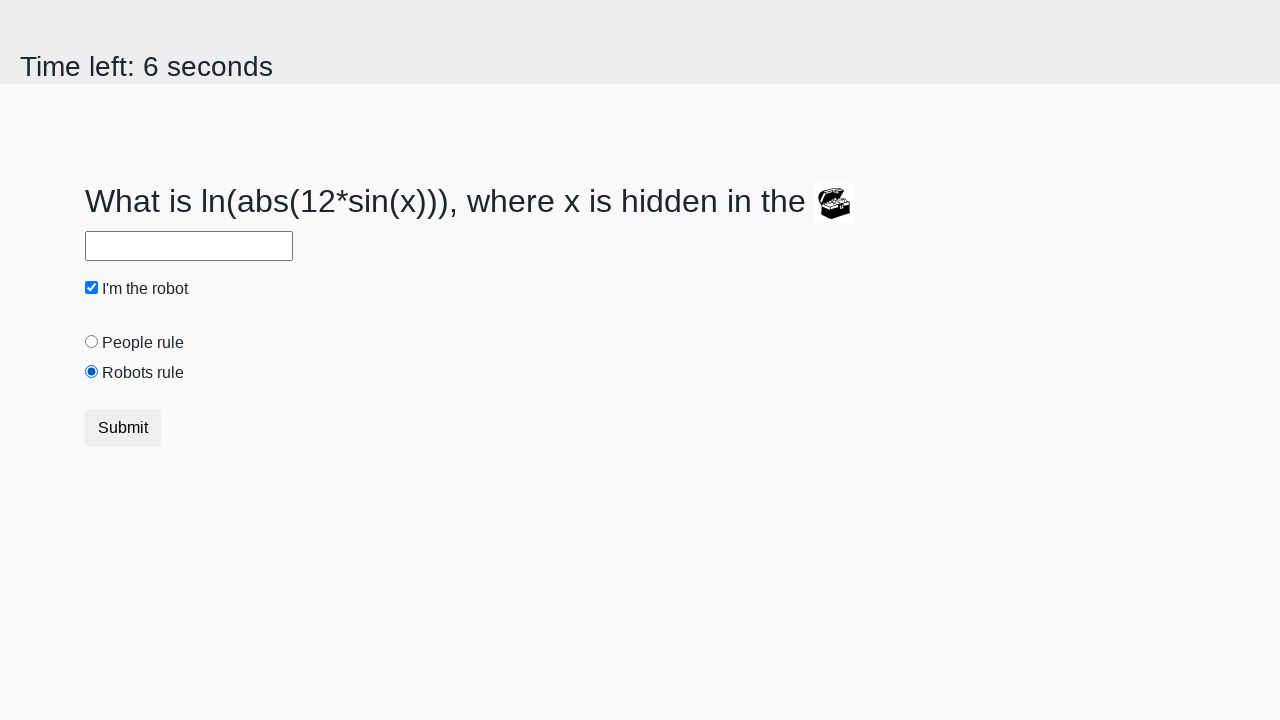

Filled answer field with calculated value: 0.5271848694506351 on #answer
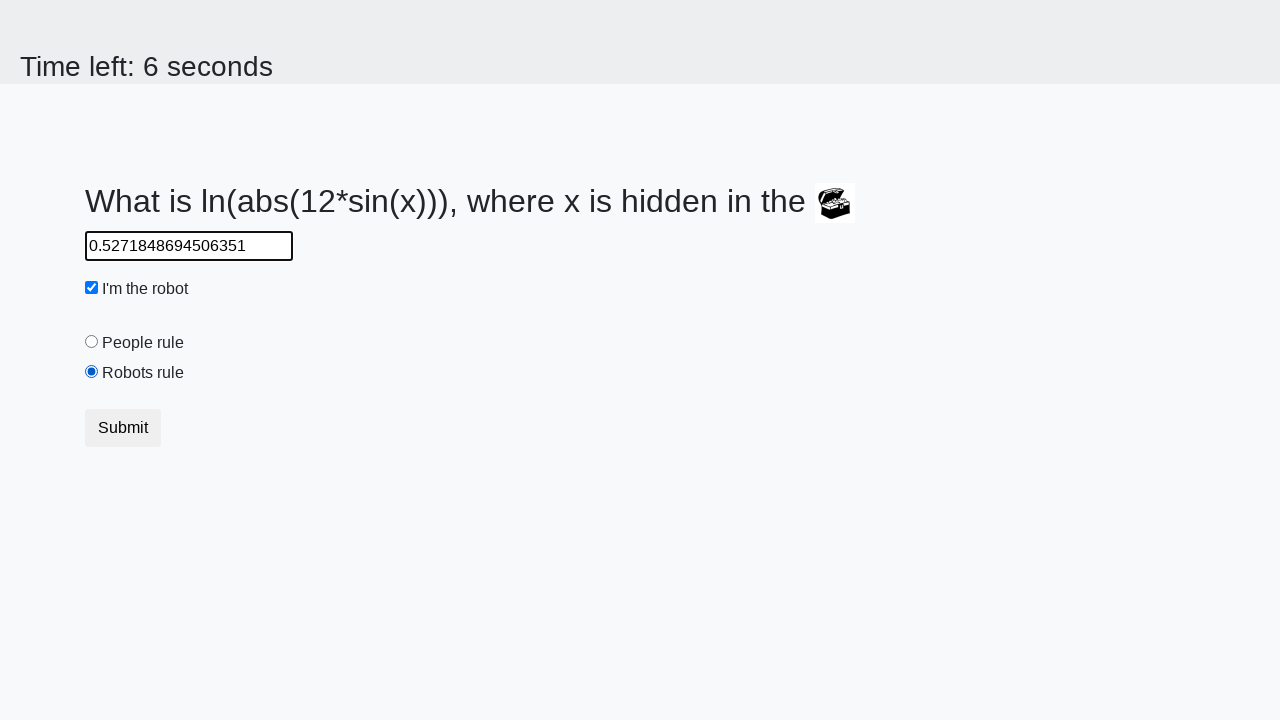

Clicked the submit button at (123, 428) on .btn-default
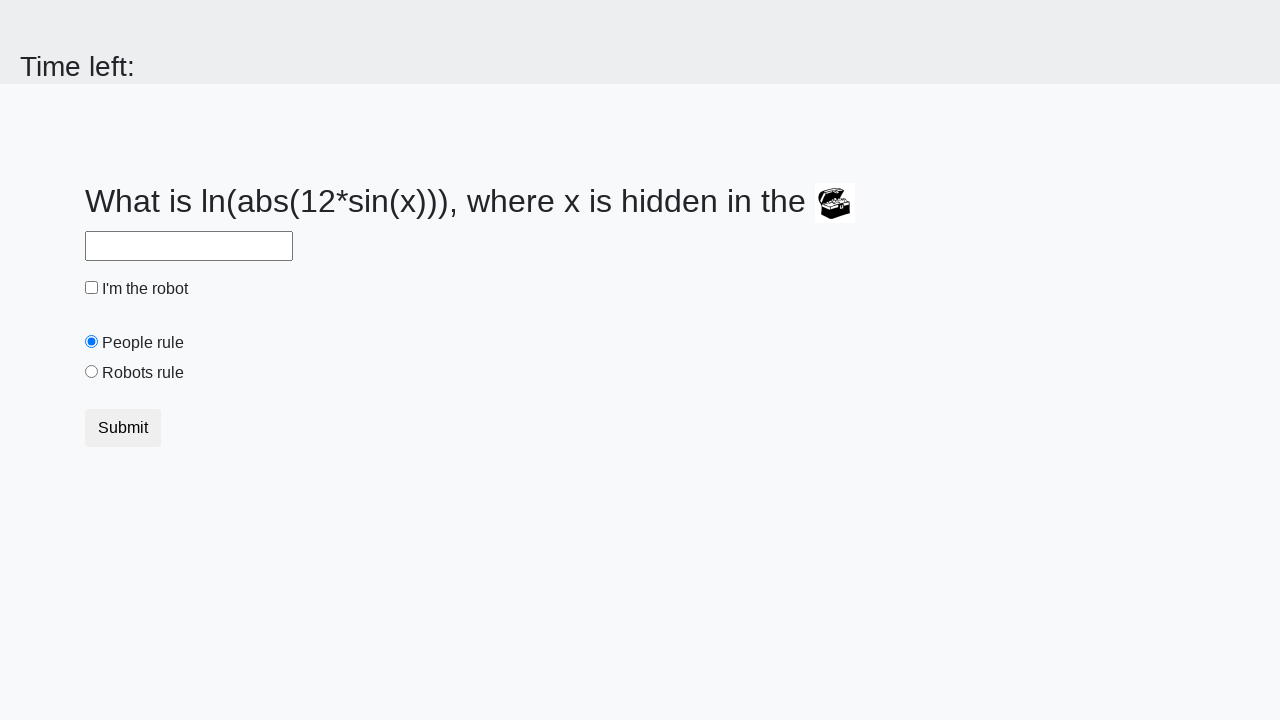

Waited 2000ms for result to be visible
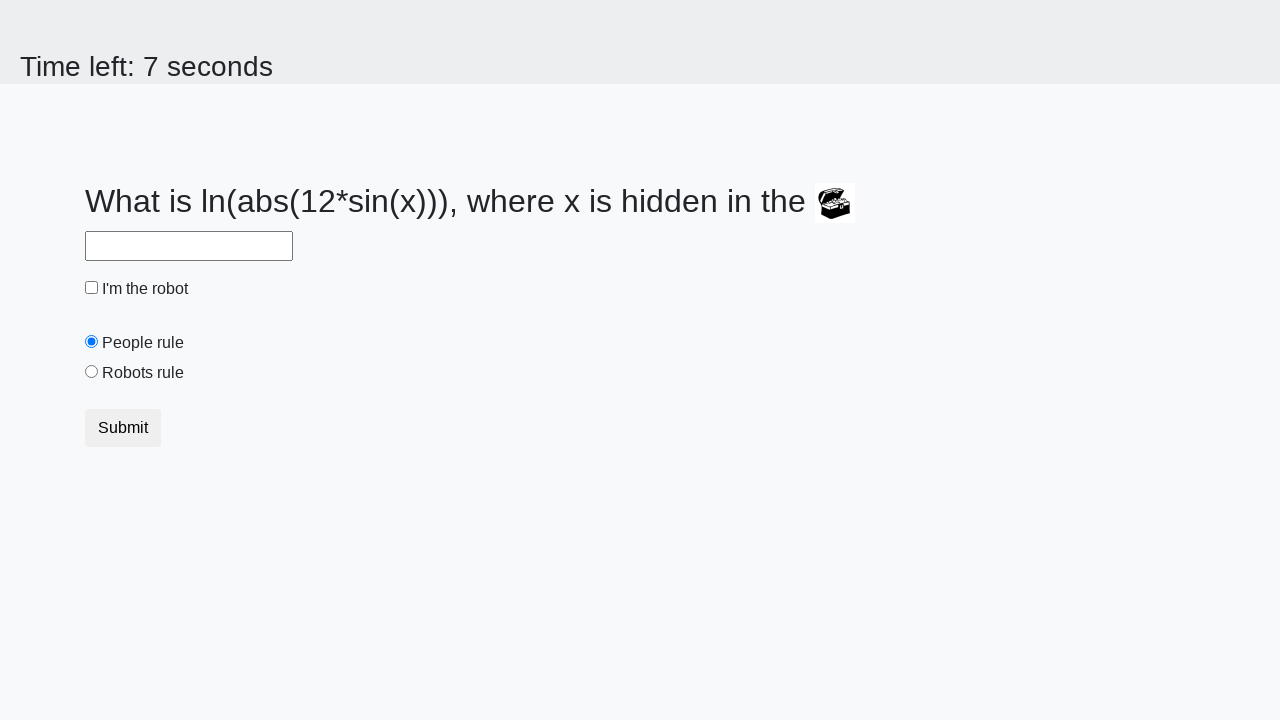

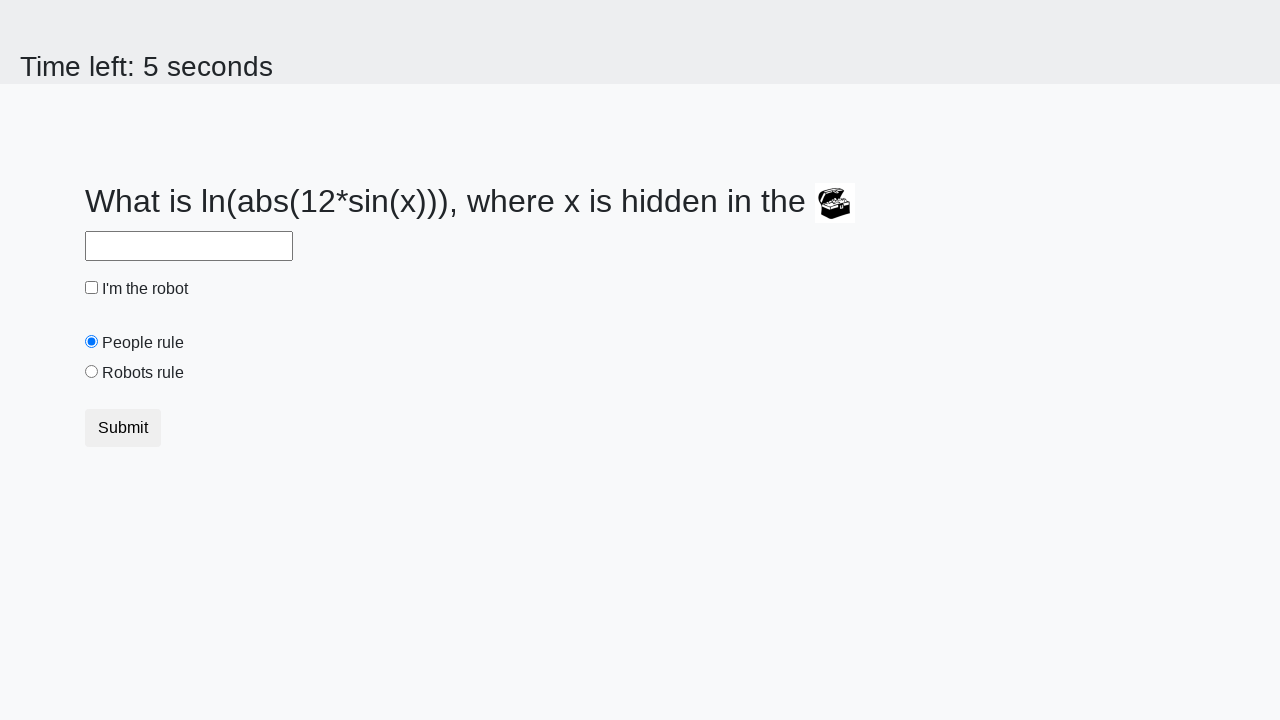